Solves a mathematical captcha by retrieving a value from an element attribute, calculating the result, and submitting the form with checkbox and radio button selections

Starting URL: http://suninjuly.github.io/get_attribute.html

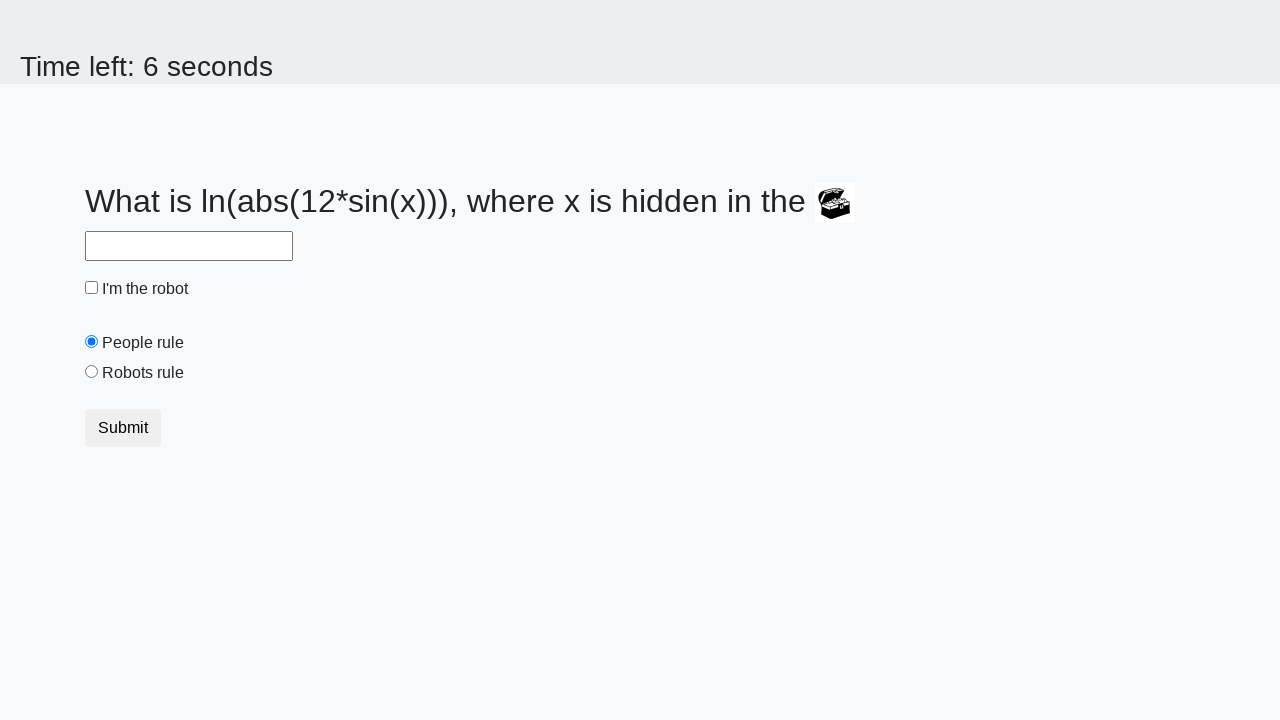

Located the treasure element
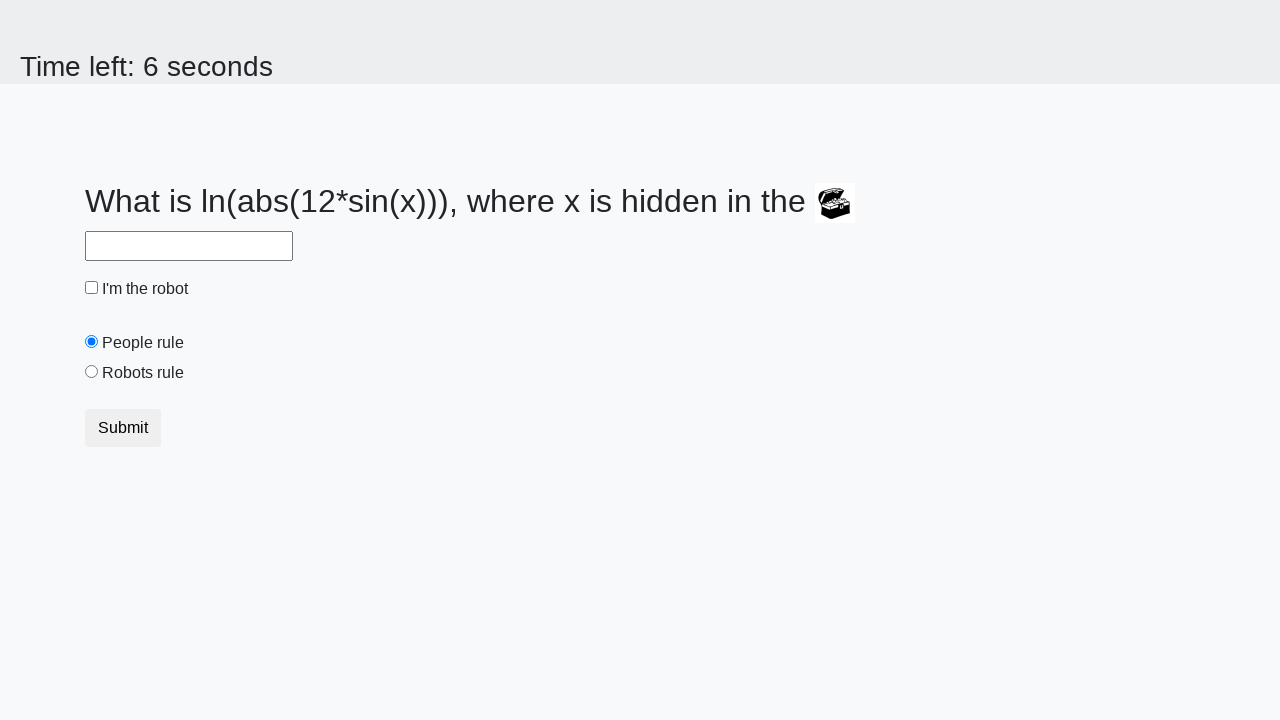

Retrieved valuex attribute from treasure element
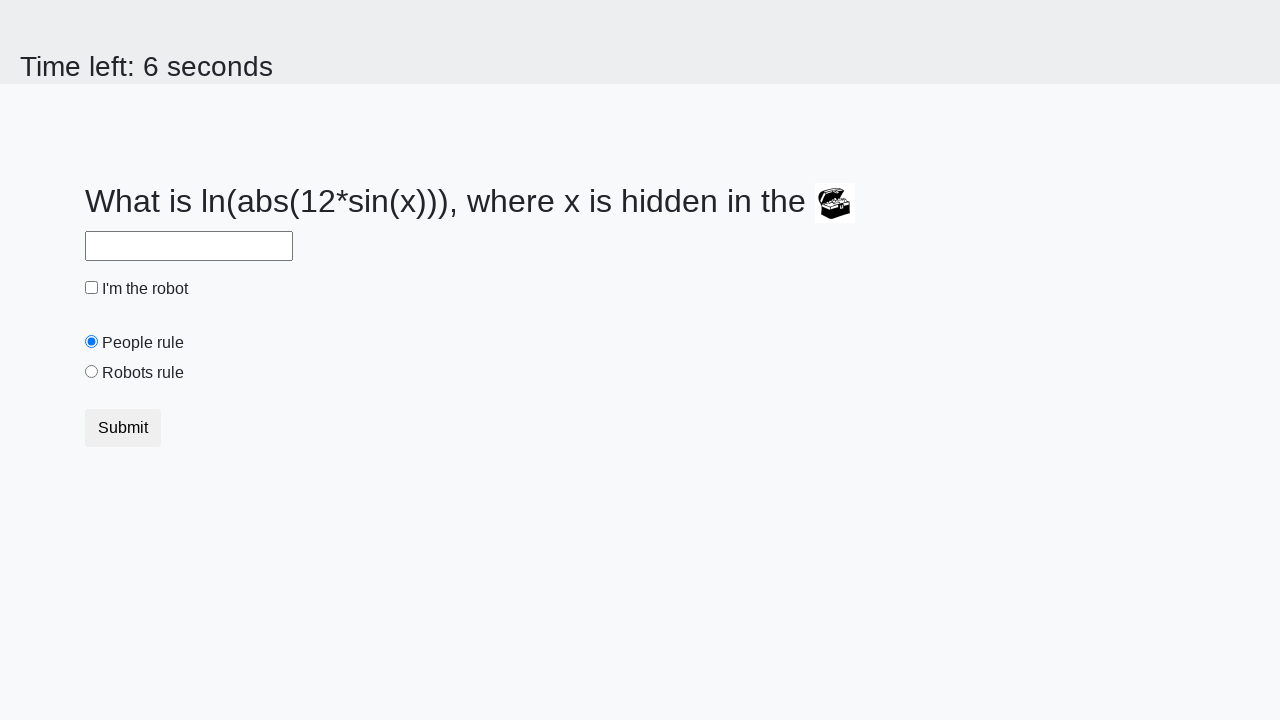

Calculated mathematical captcha result: 2.174556684383788
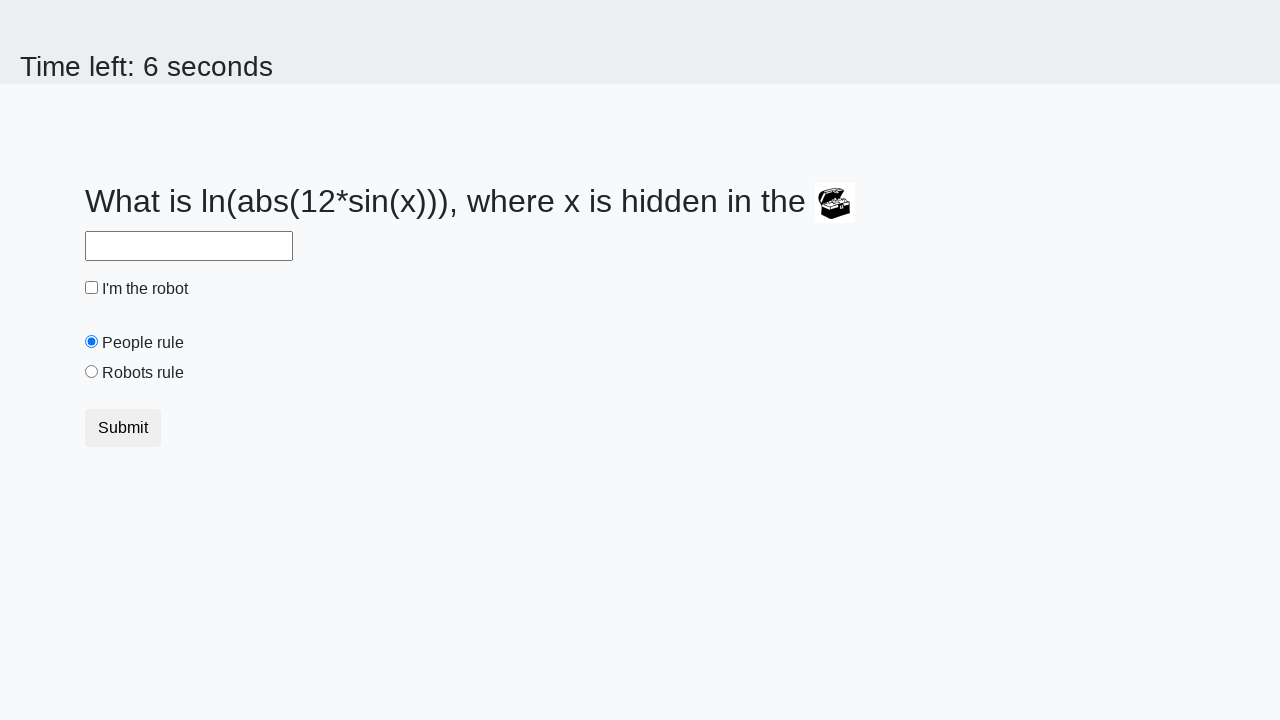

Filled answer field with calculated result on #answer
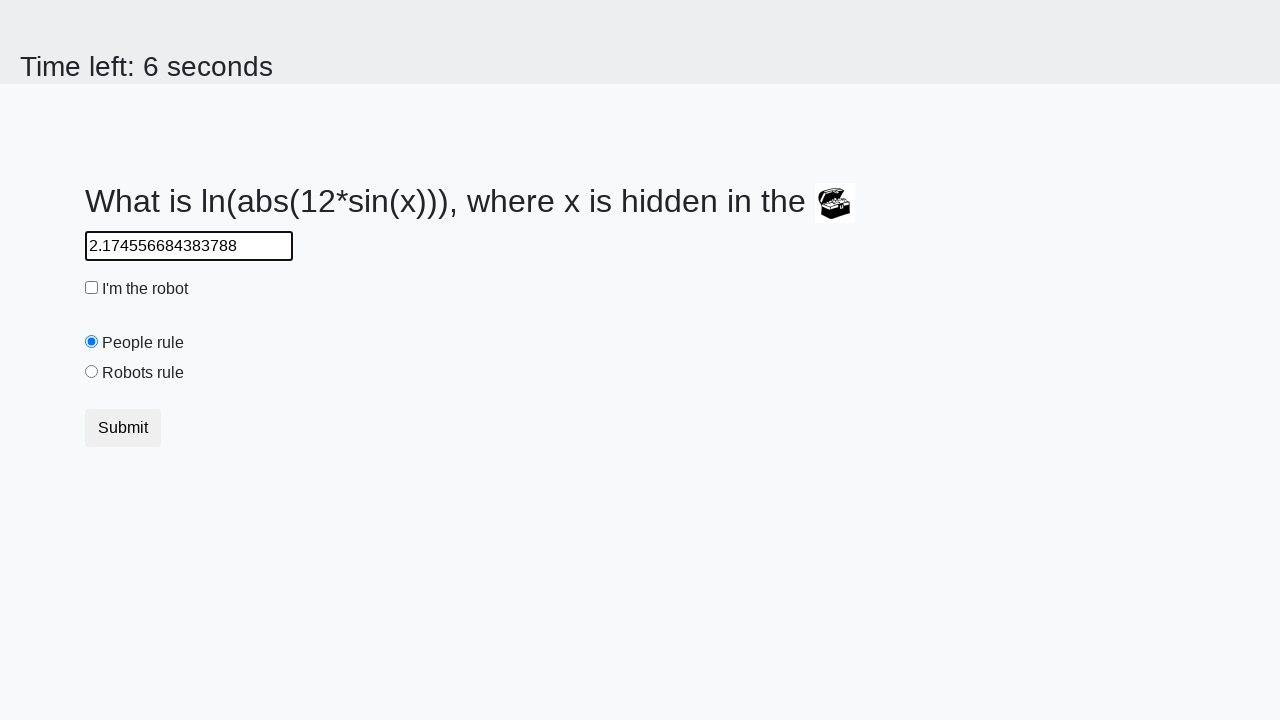

Checked the robot checkbox at (92, 288) on #robotCheckbox
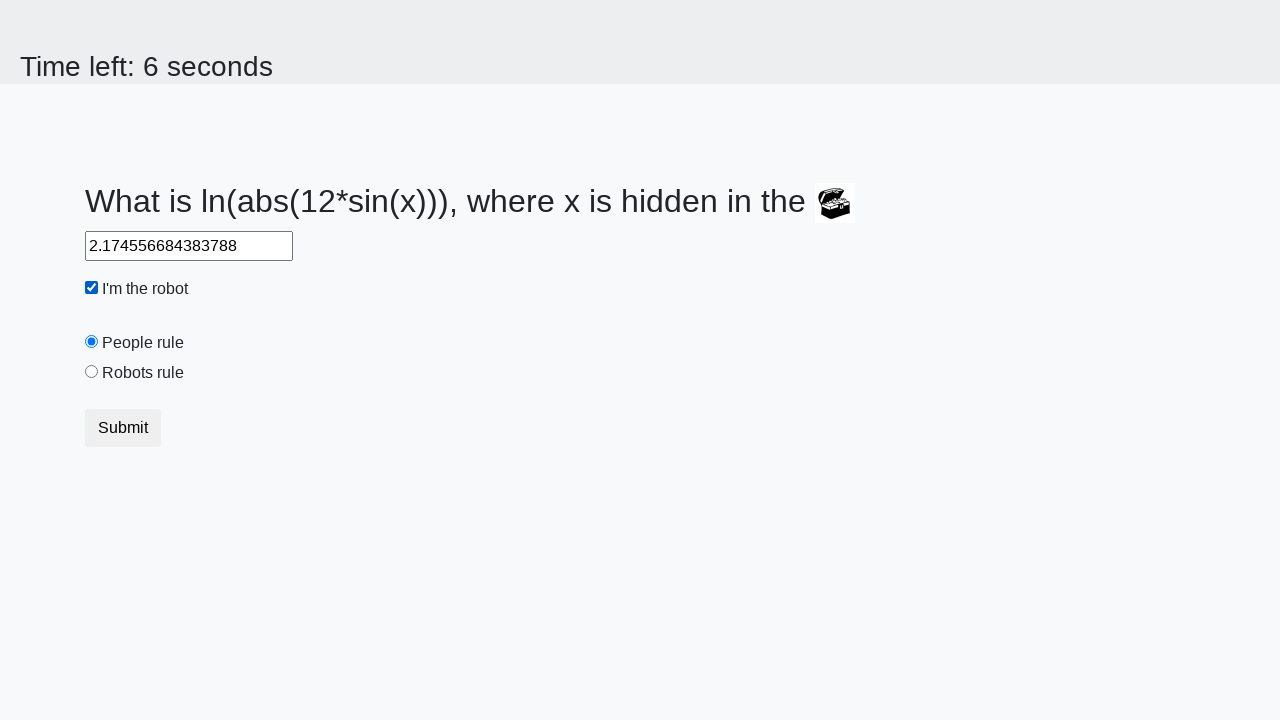

Selected the robots rule radio button at (92, 372) on #robotsRule
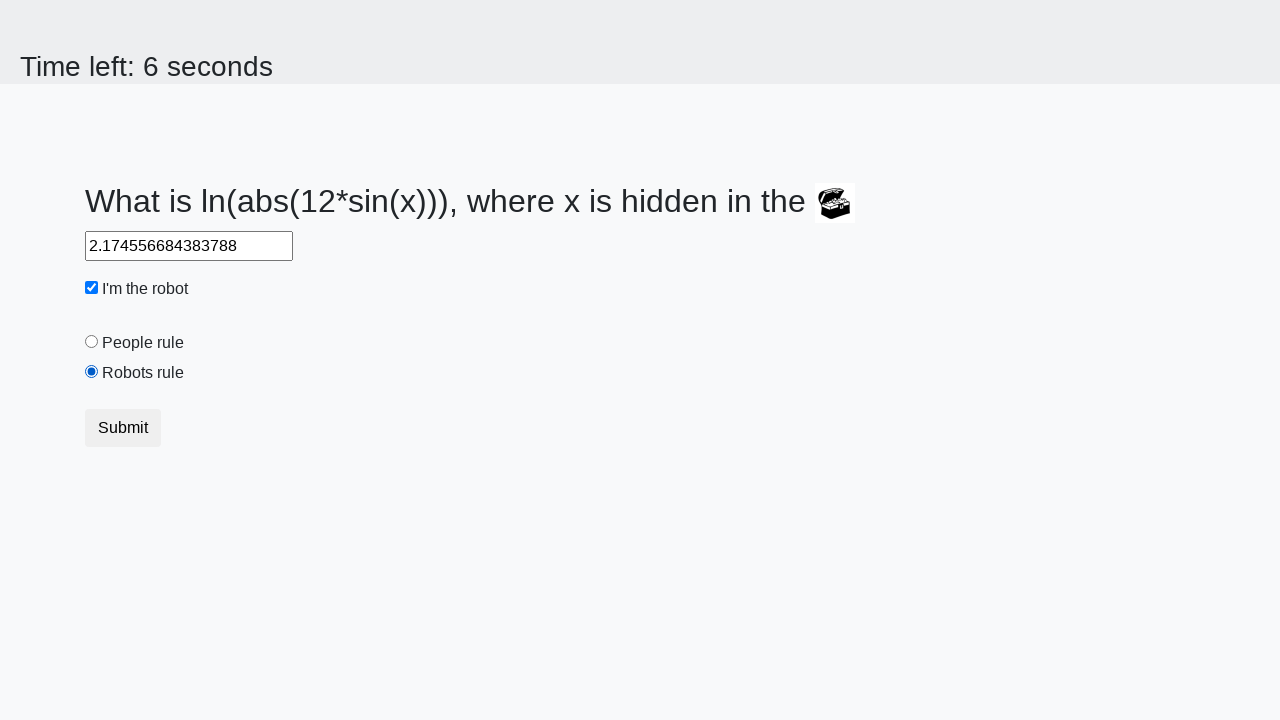

Clicked submit button to submit form at (123, 428) on [type='submit']
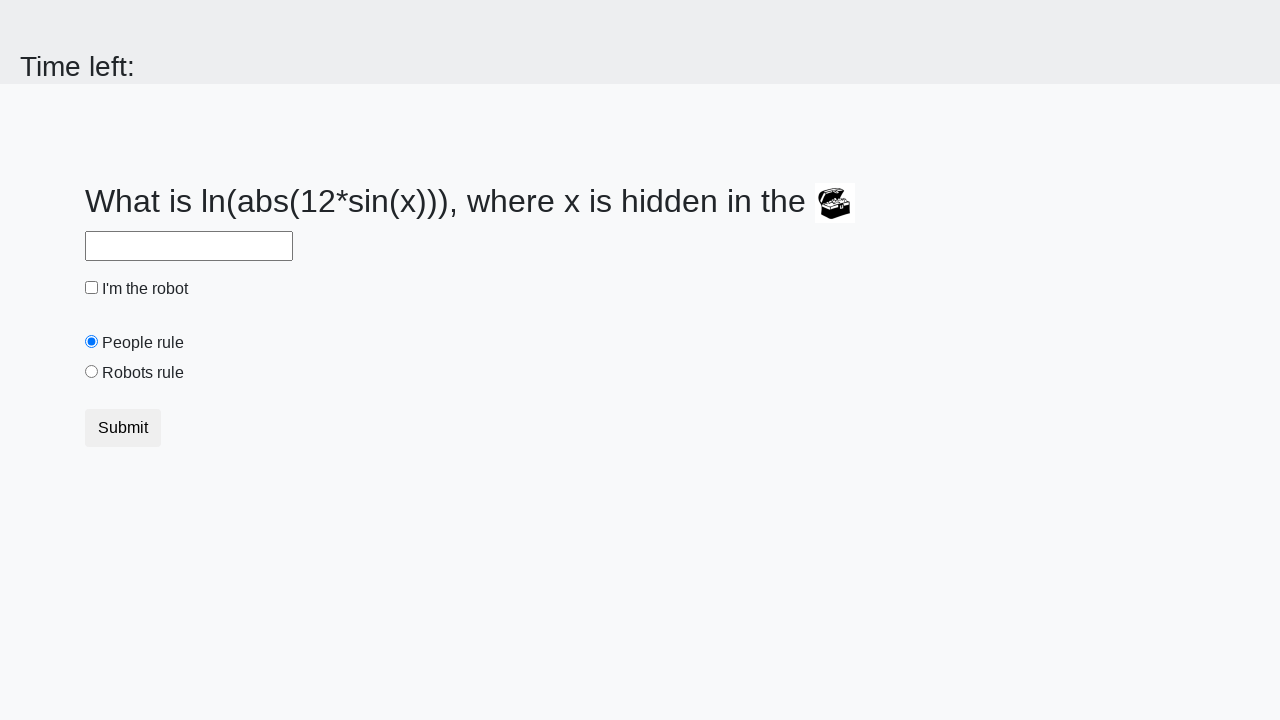

Waited 1 second for result to display
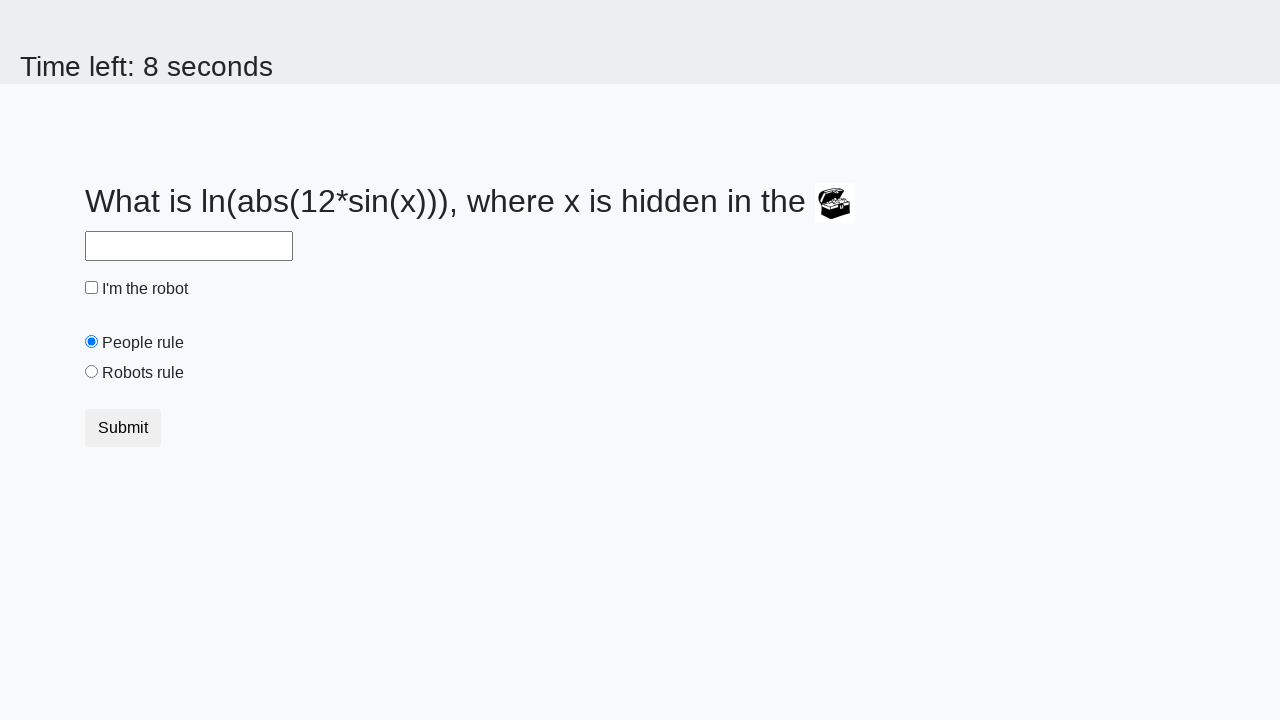

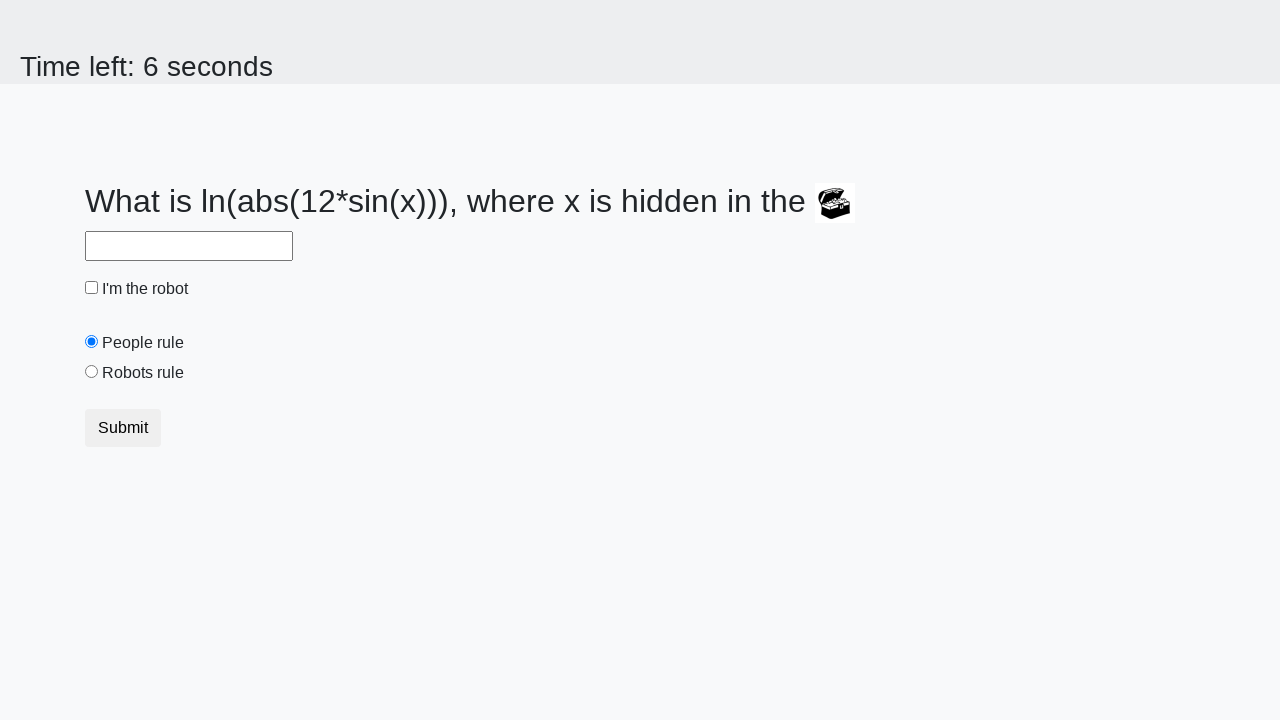